Tests handling of JavaScript alert boxes by triggering and accepting an alert

Starting URL: https://demoqa.com/alerts

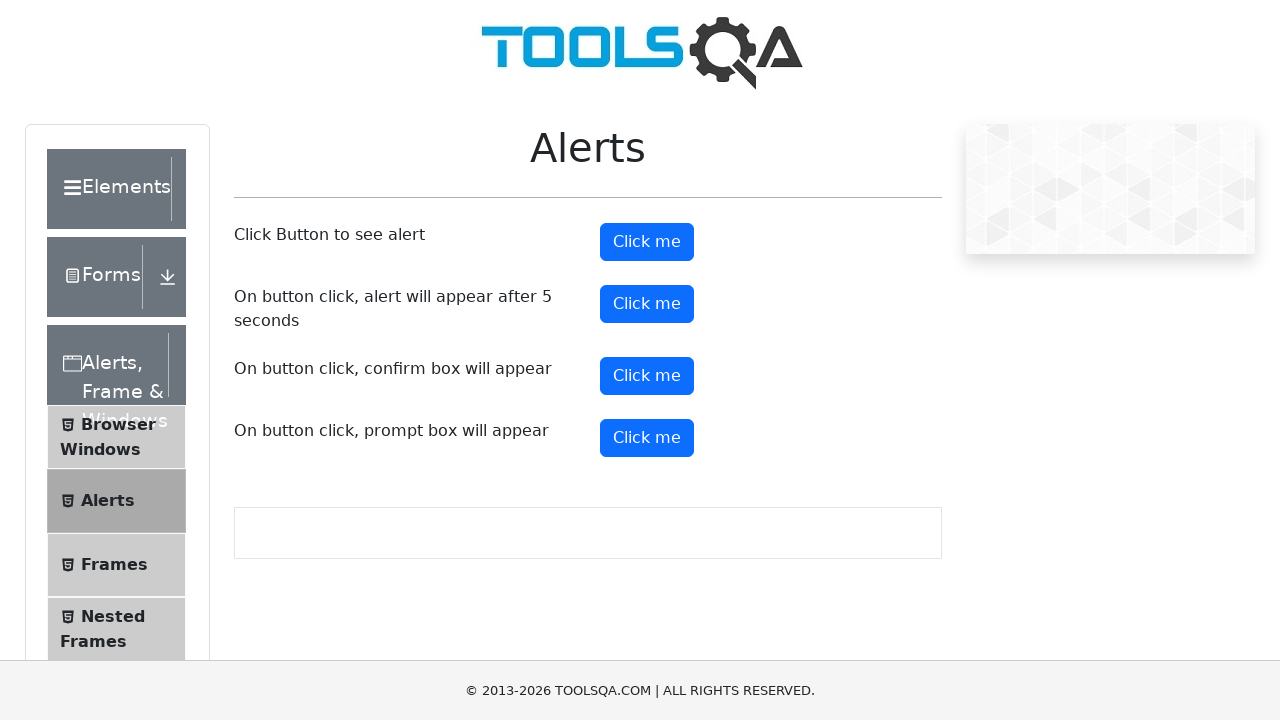

Set up dialog handler to accept alerts
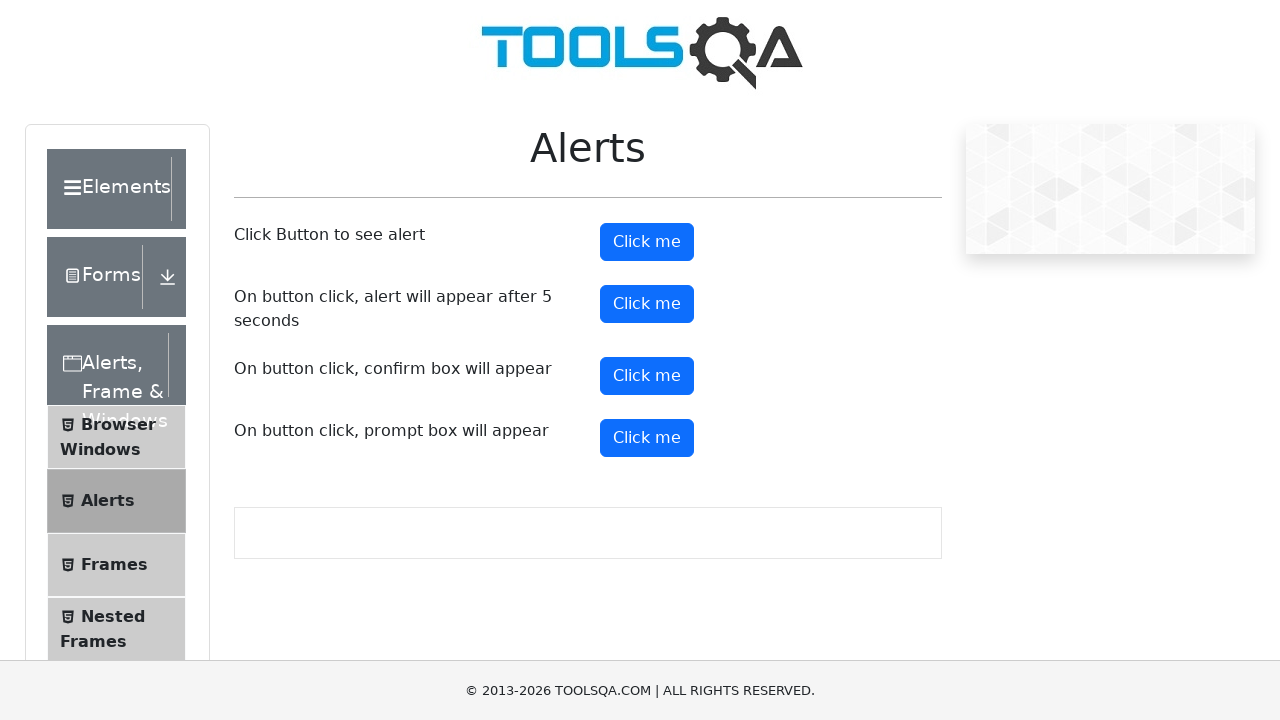

Clicked alert button to trigger JavaScript alert at (647, 242) on #alertButton
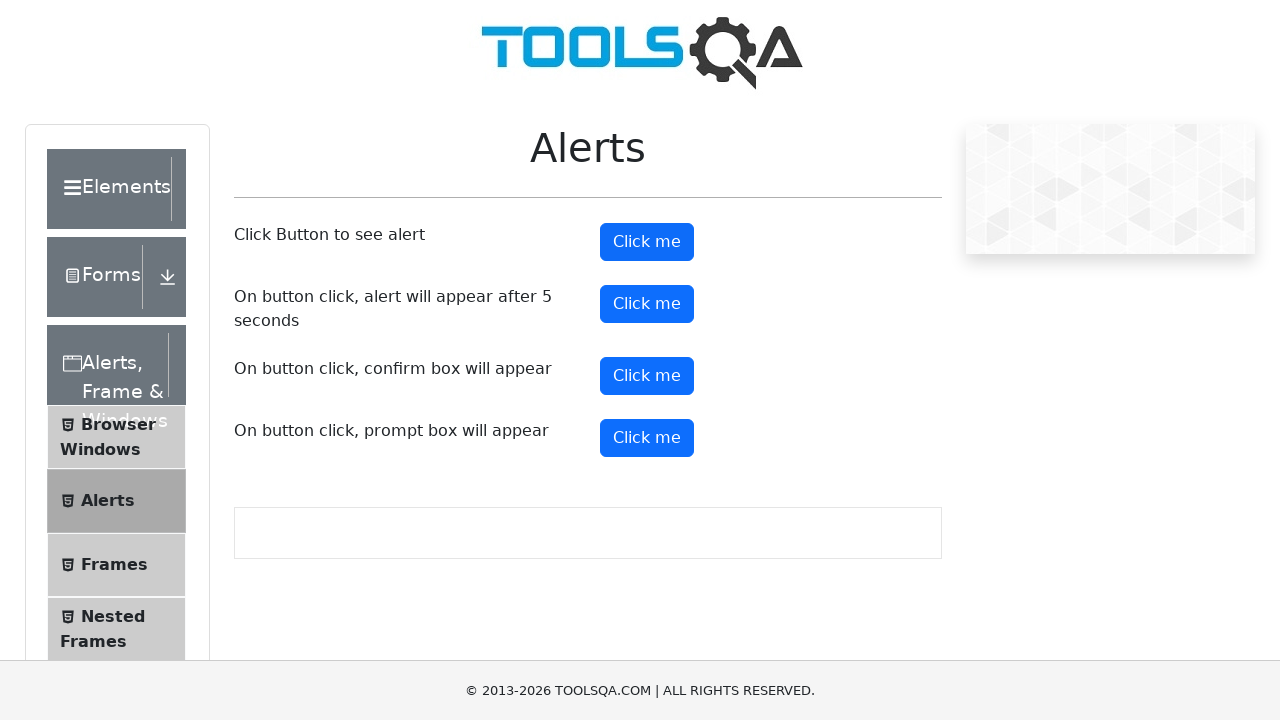

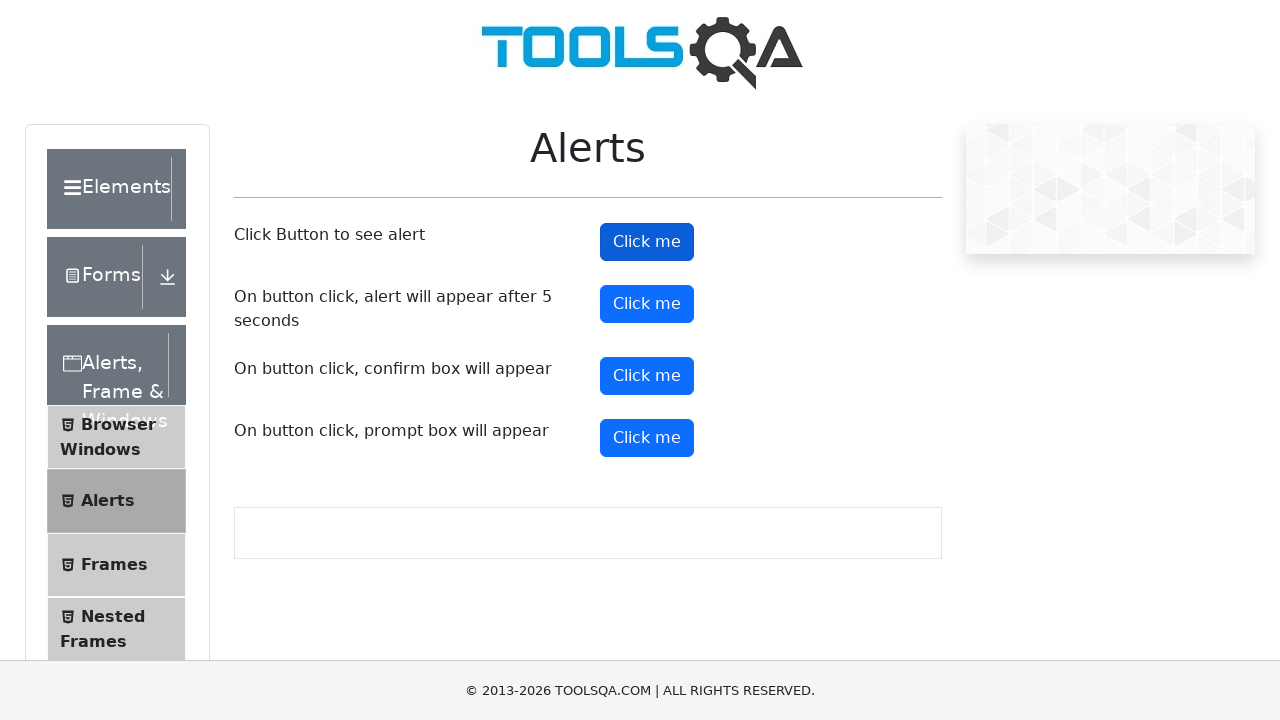